Tests radio button handling by verifying the radio button is displayed, enabled, and then clicking it if it's not already selected

Starting URL: https://testpages.herokuapp.com/styled/basic-html-form-test.html

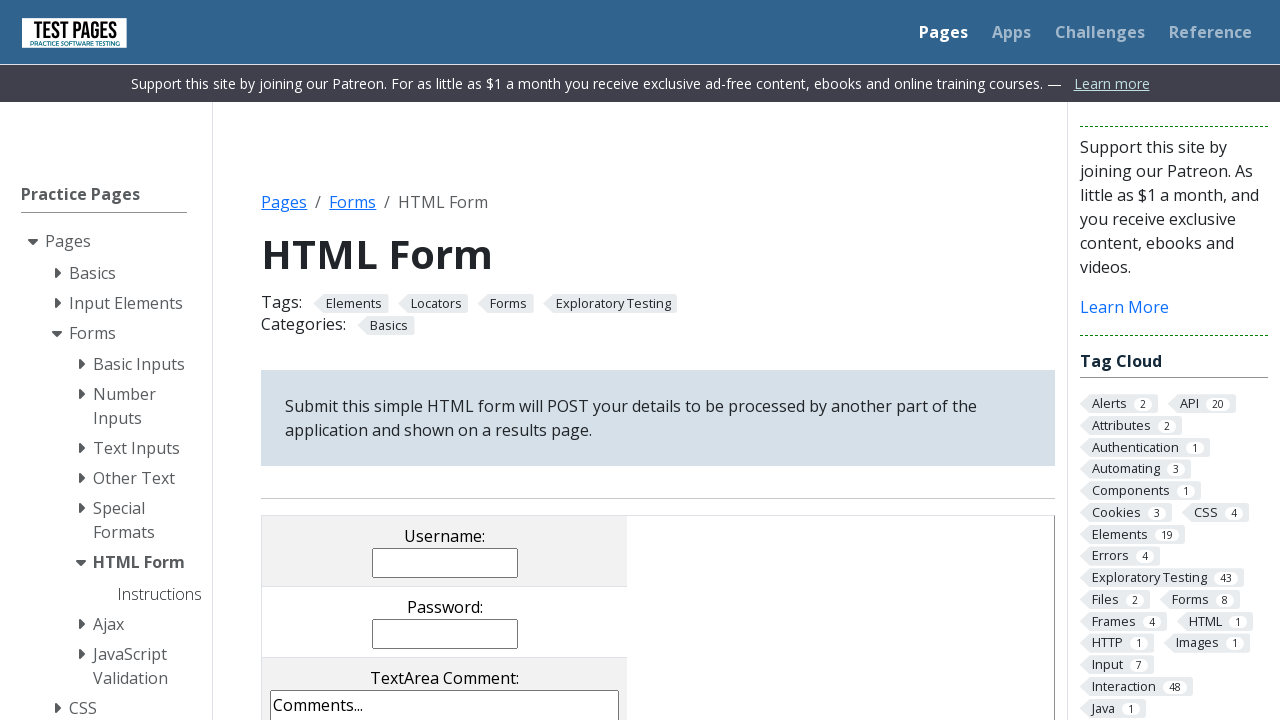

Located radio button with value 'rd1'
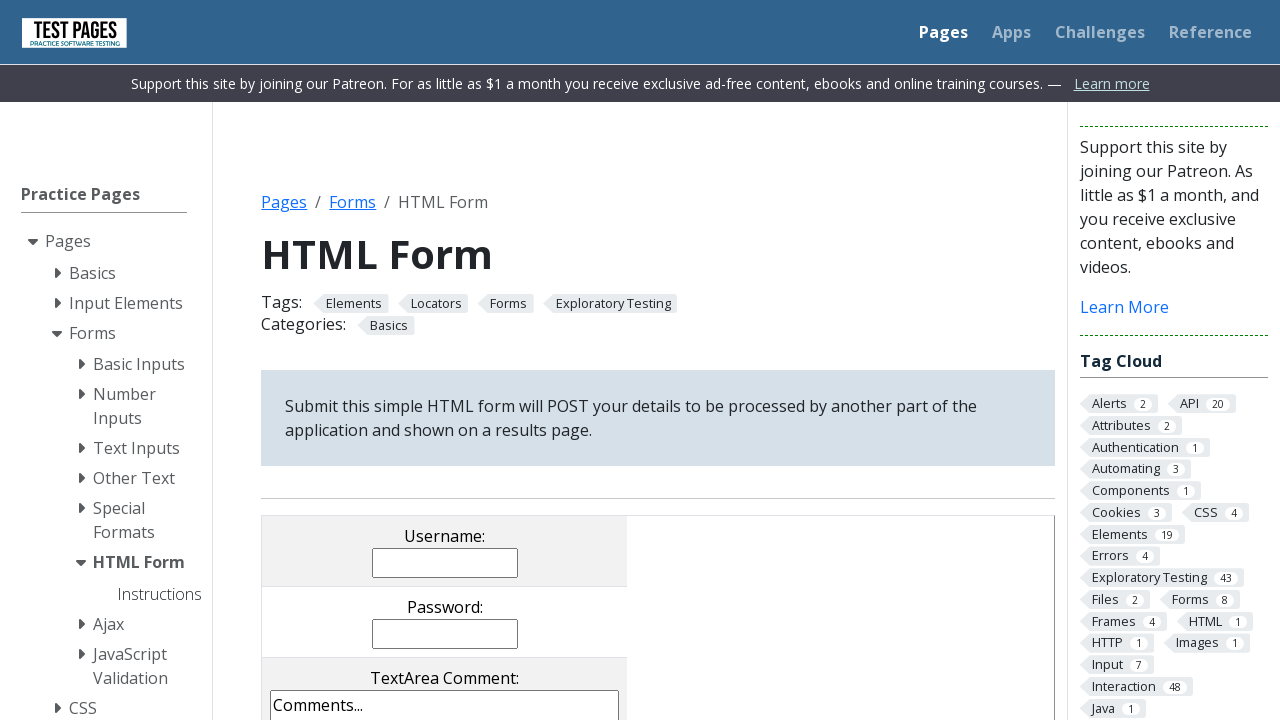

Radio button became visible
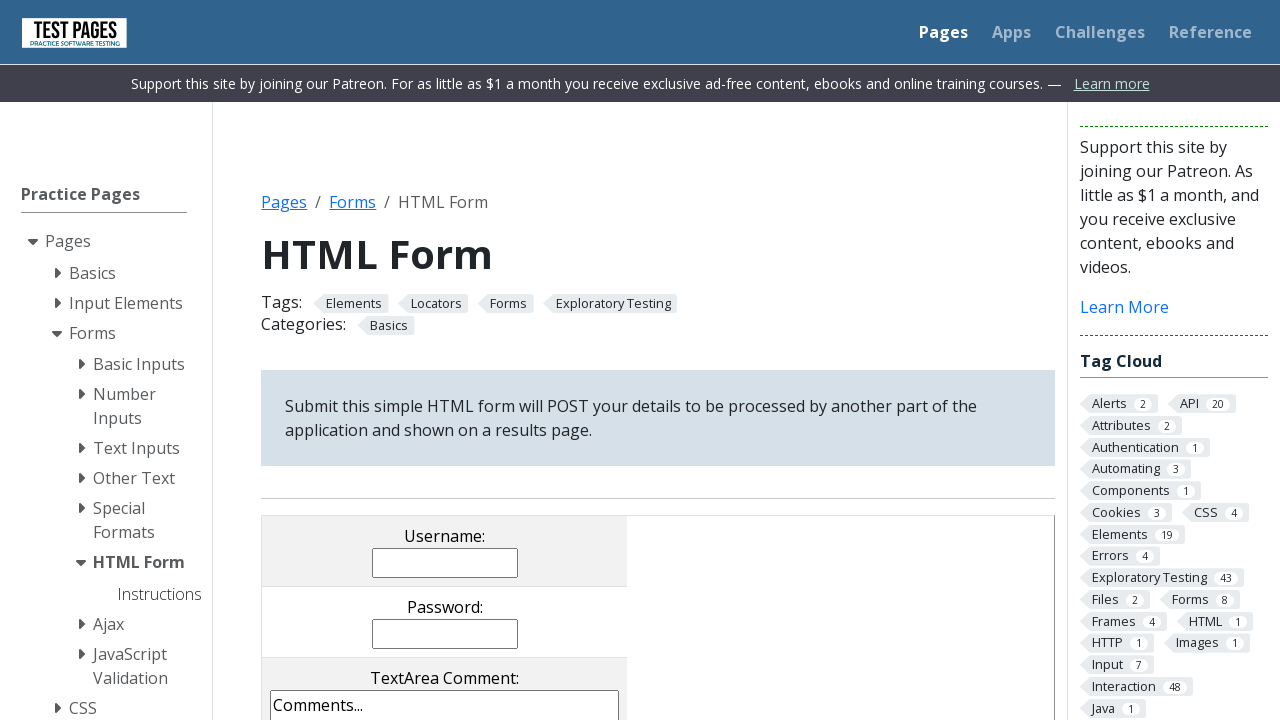

Radio button is visible and enabled but not checked
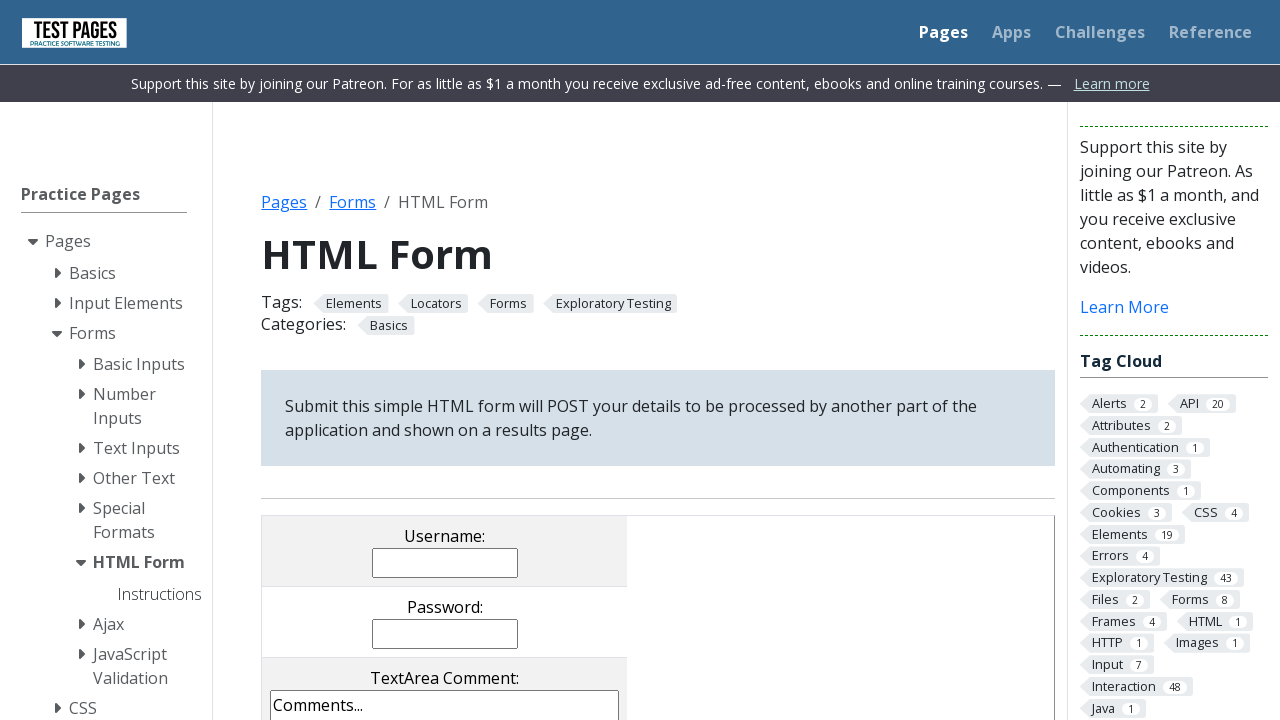

Clicked the radio button to select it at (350, 360) on input[value='rd1']
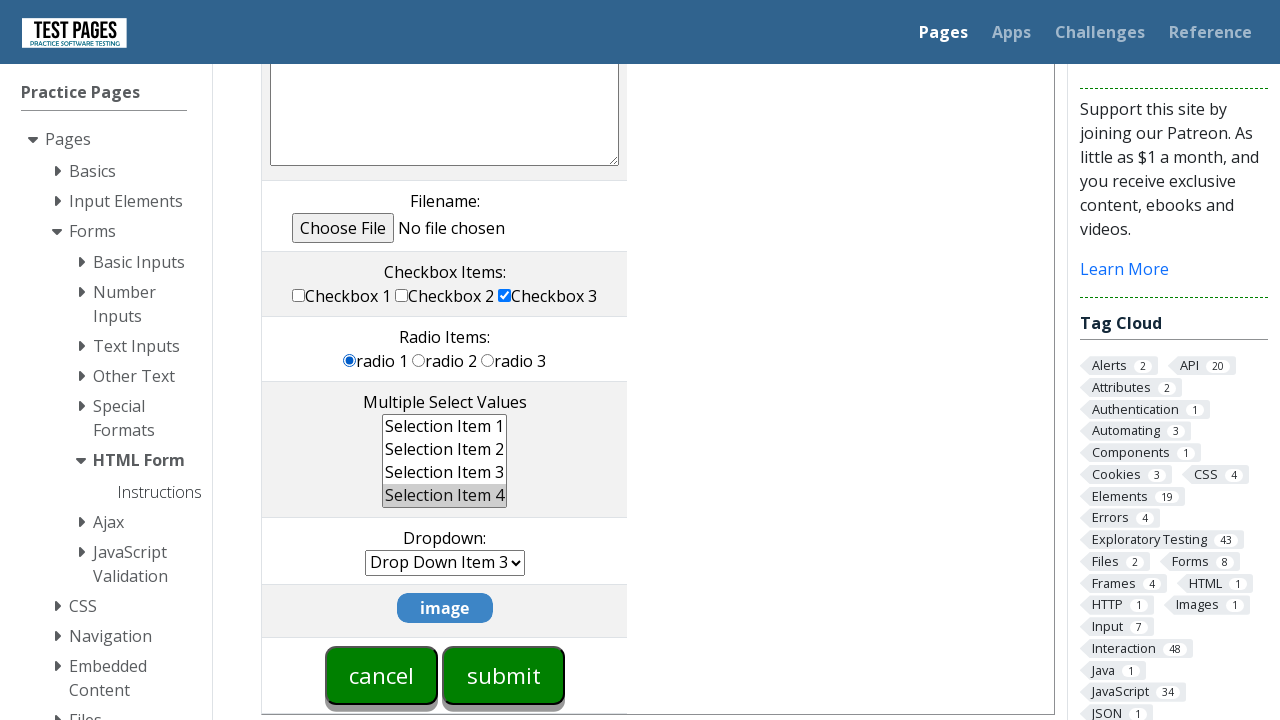

Verified that radio button is now selected
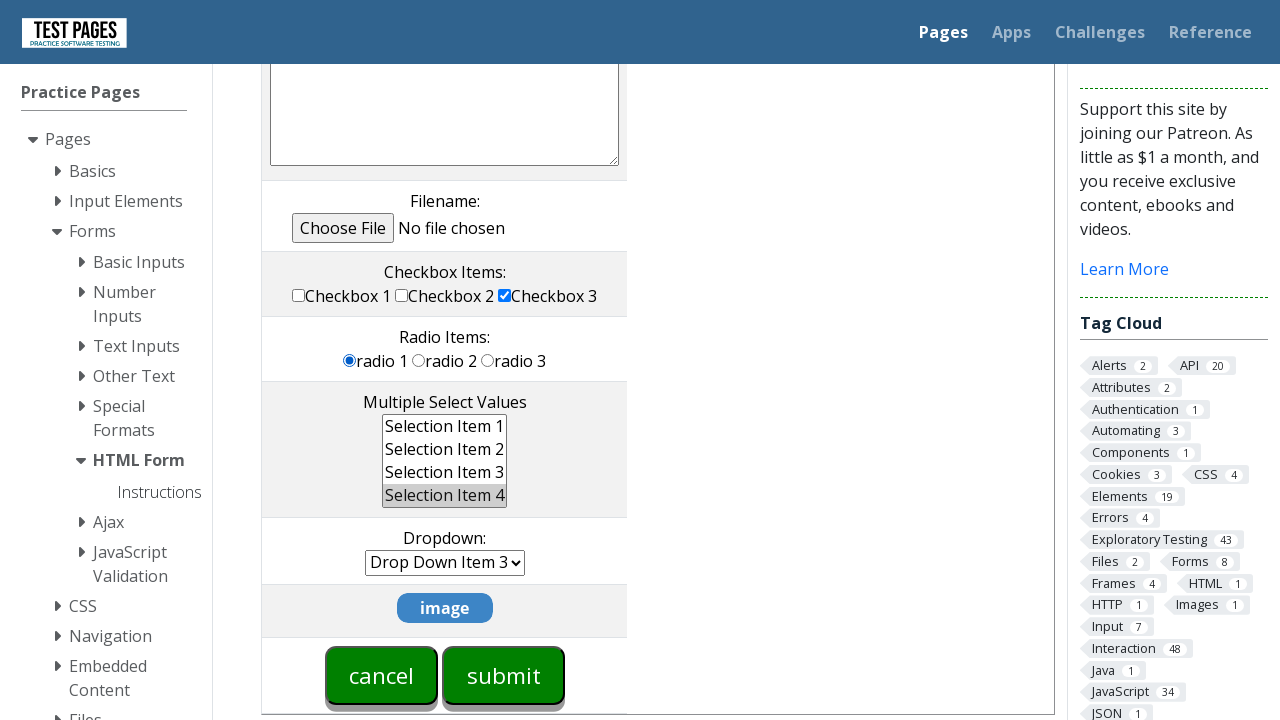

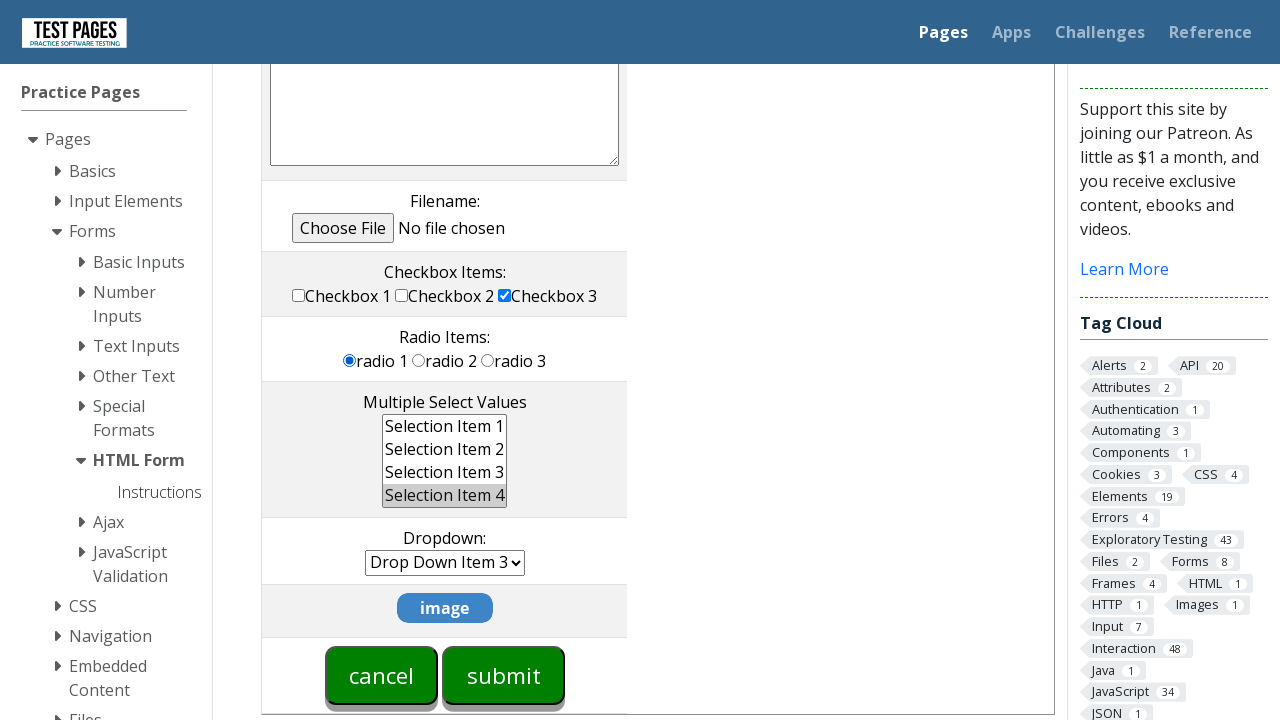